Navigates to Have I Been Pwned website with custom headers and verifies the page loads

Starting URL: https://haveibeenpwned.com/

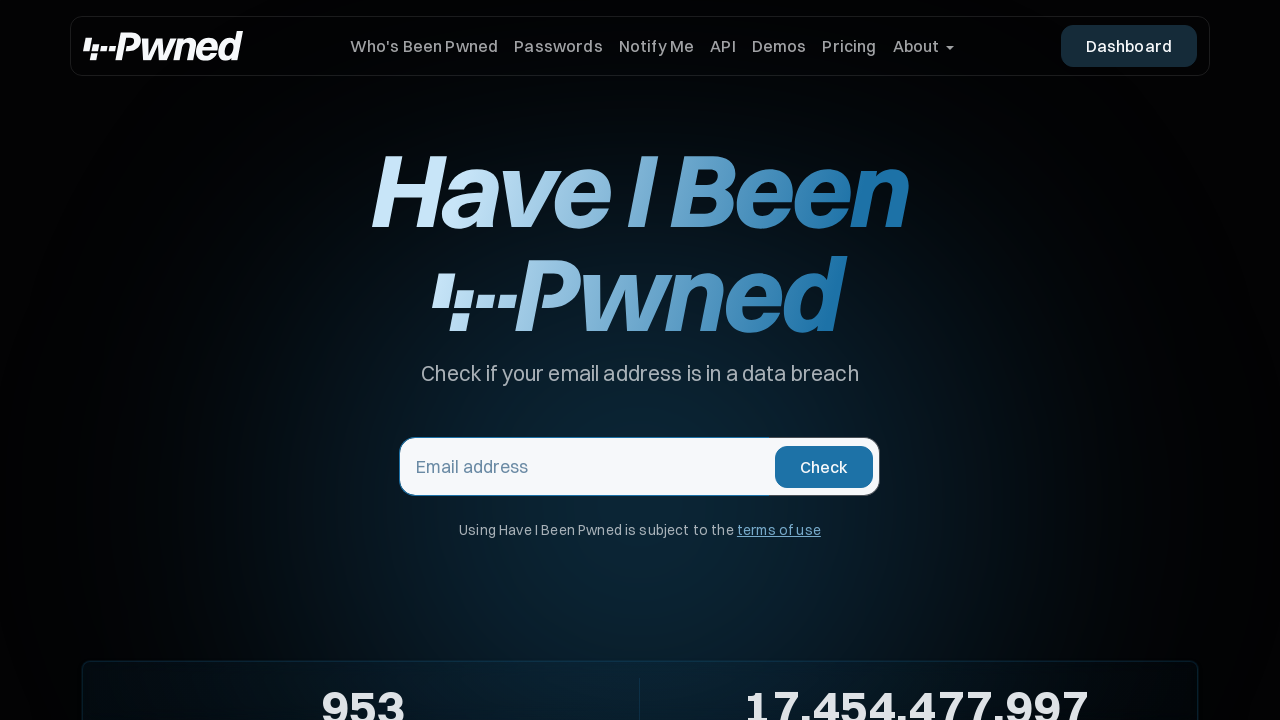

Waited for main page body content to become visible
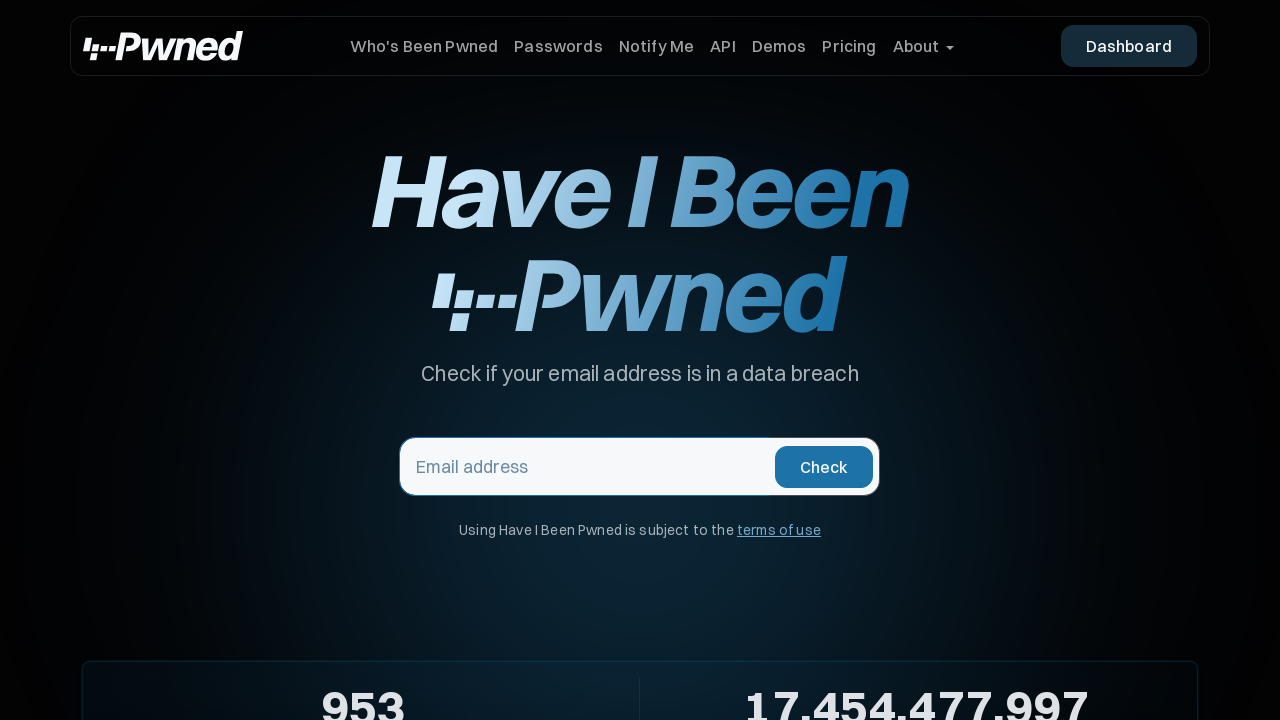

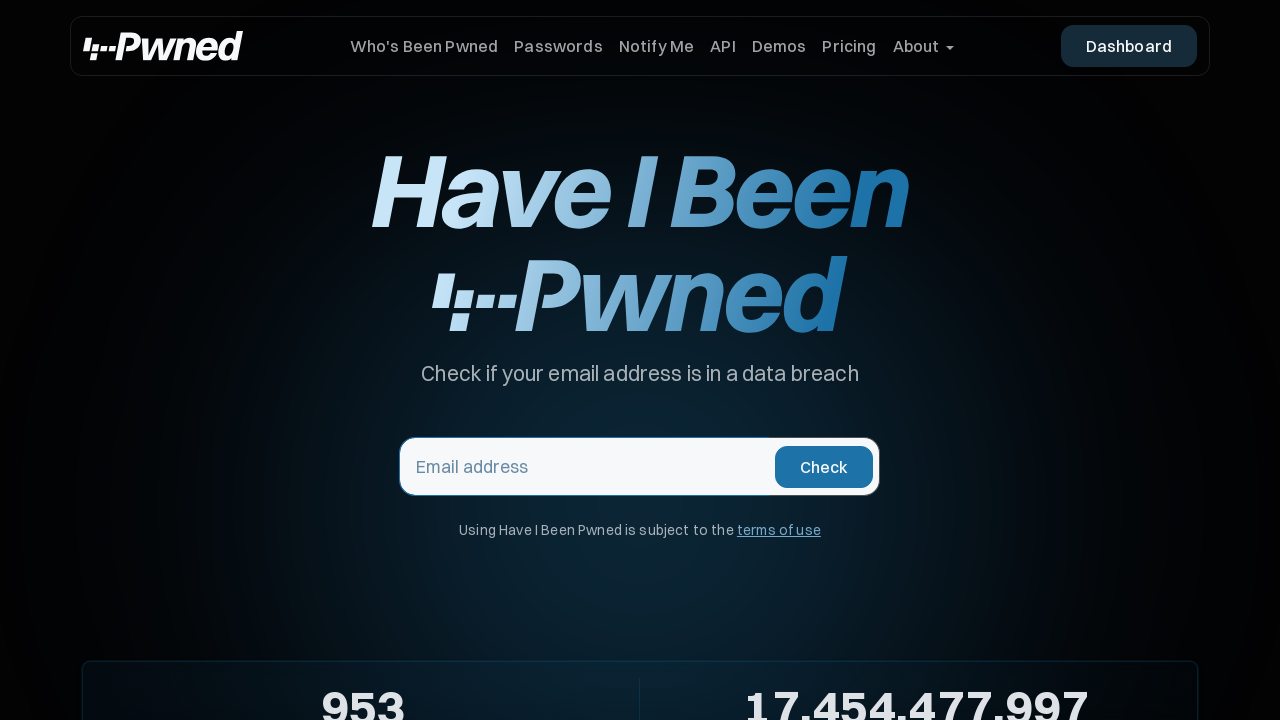